Navigates to GitHub blog, clicks the Shop link in the footer and verifies navigation to the GitHub Shop website.

Starting URL: https://github.blog

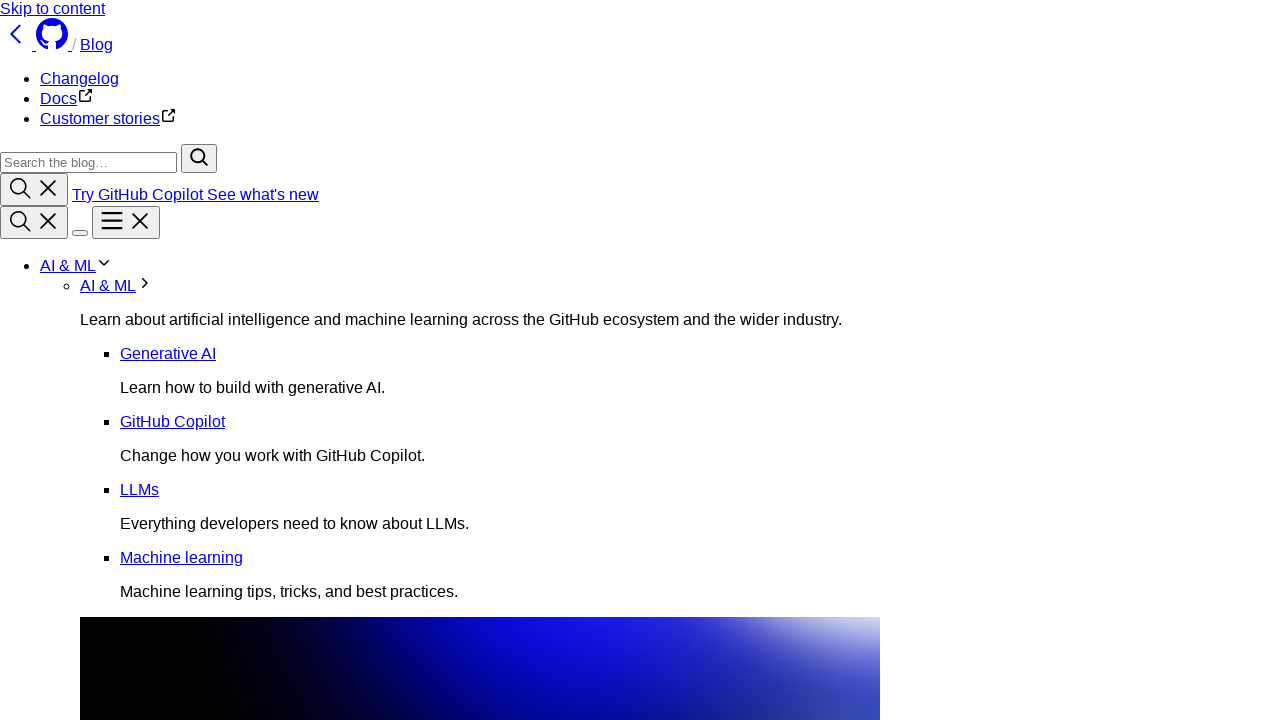

Clicked Shop link in footer at (59, 413) on xpath=/html/body/div[2]/footer/div[1]/div/nav[4]/ul/li[5]/a
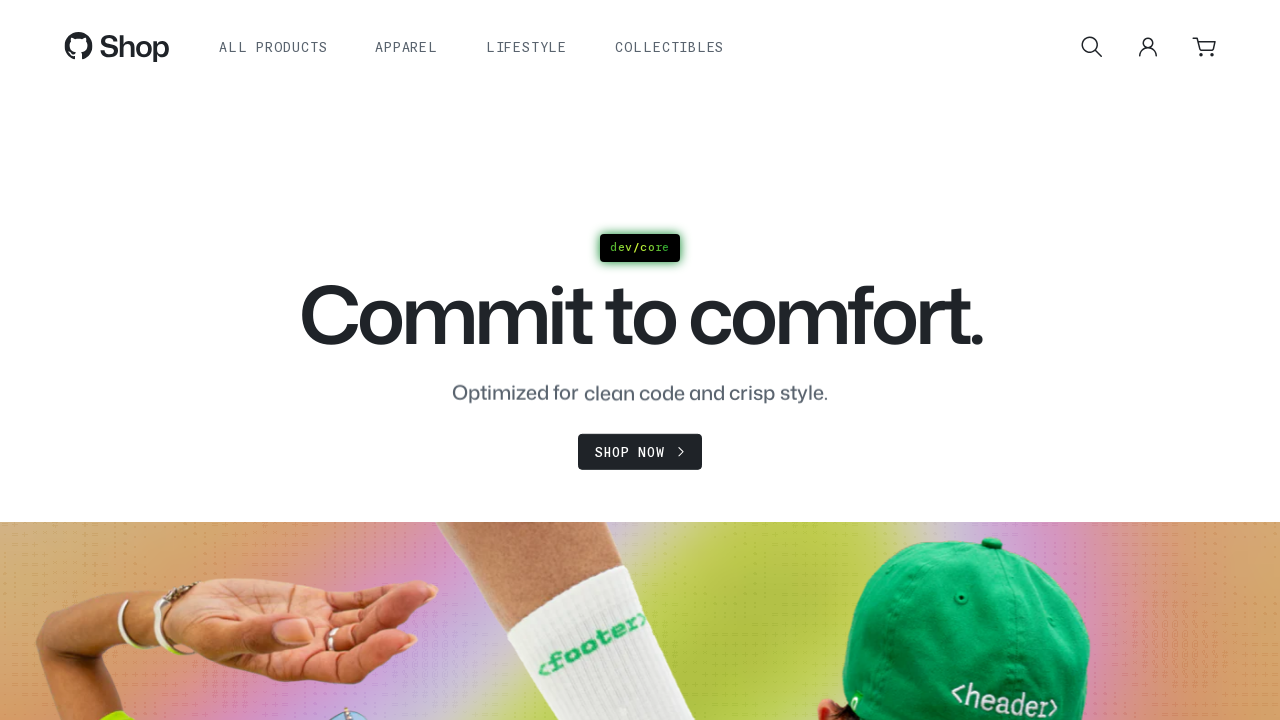

Navigated to GitHub Shop website
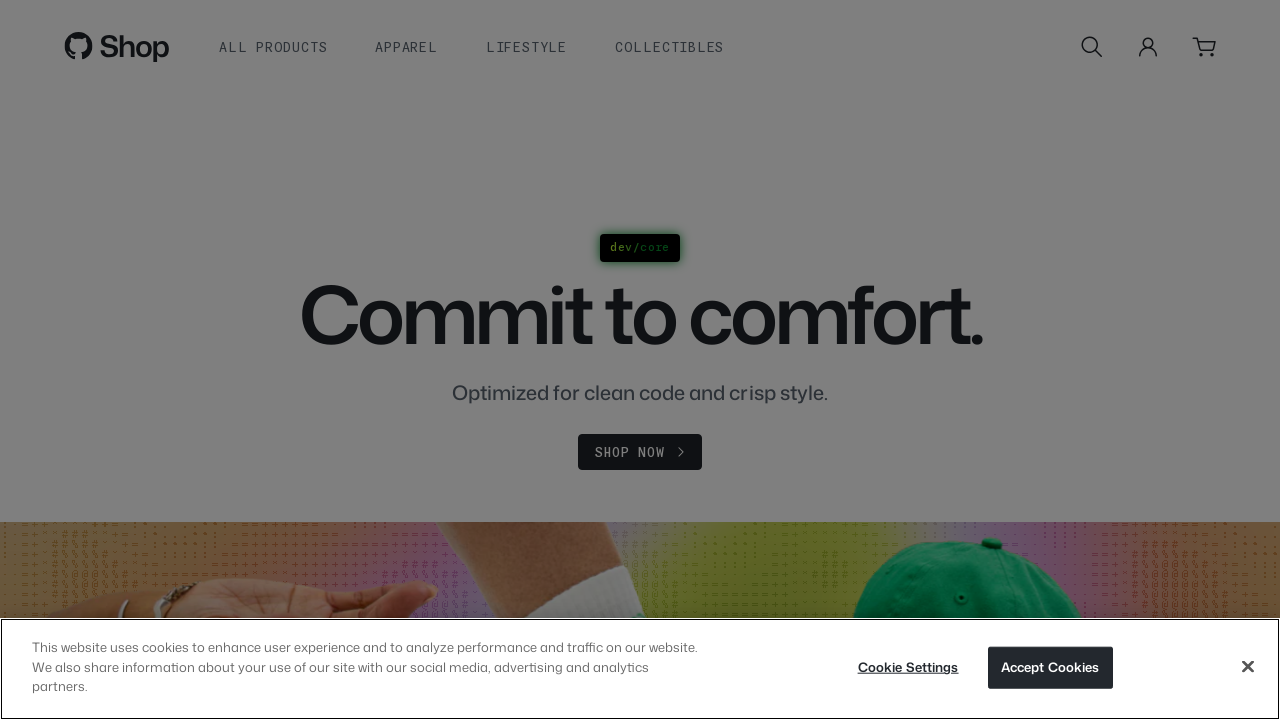

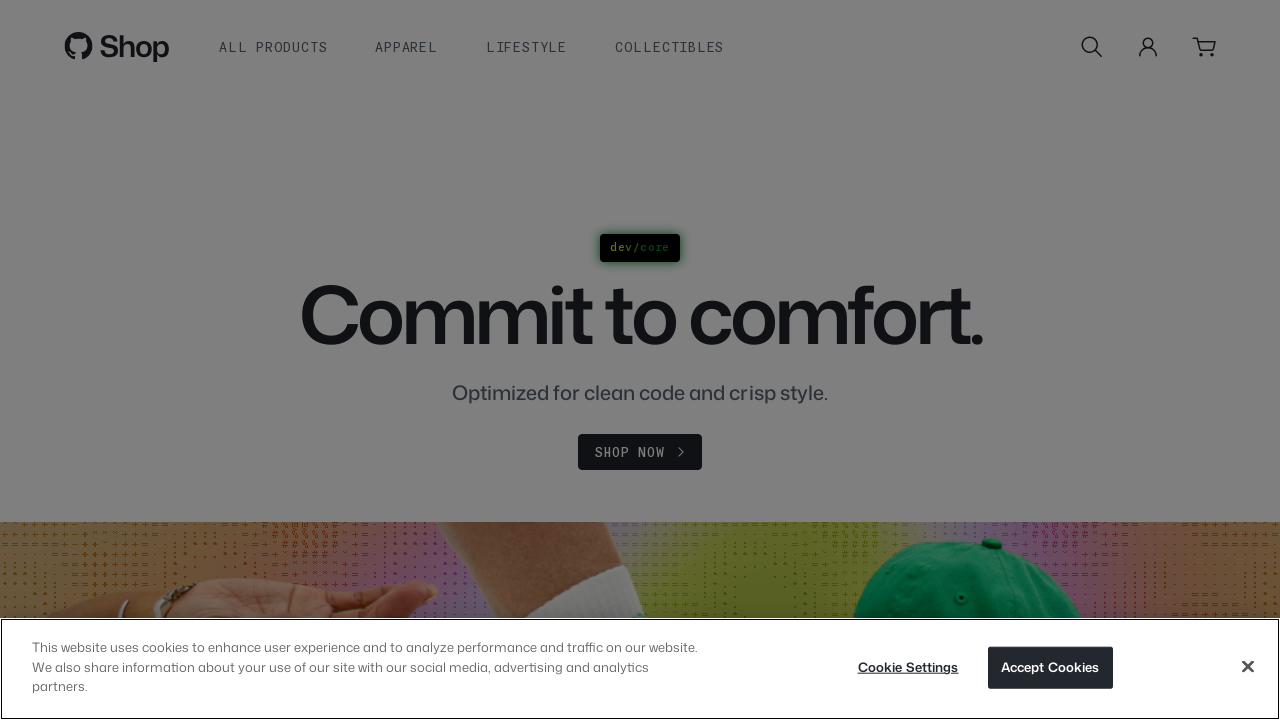